Tests filtering to display only active (incomplete) todo items

Starting URL: https://demo.playwright.dev/todomvc

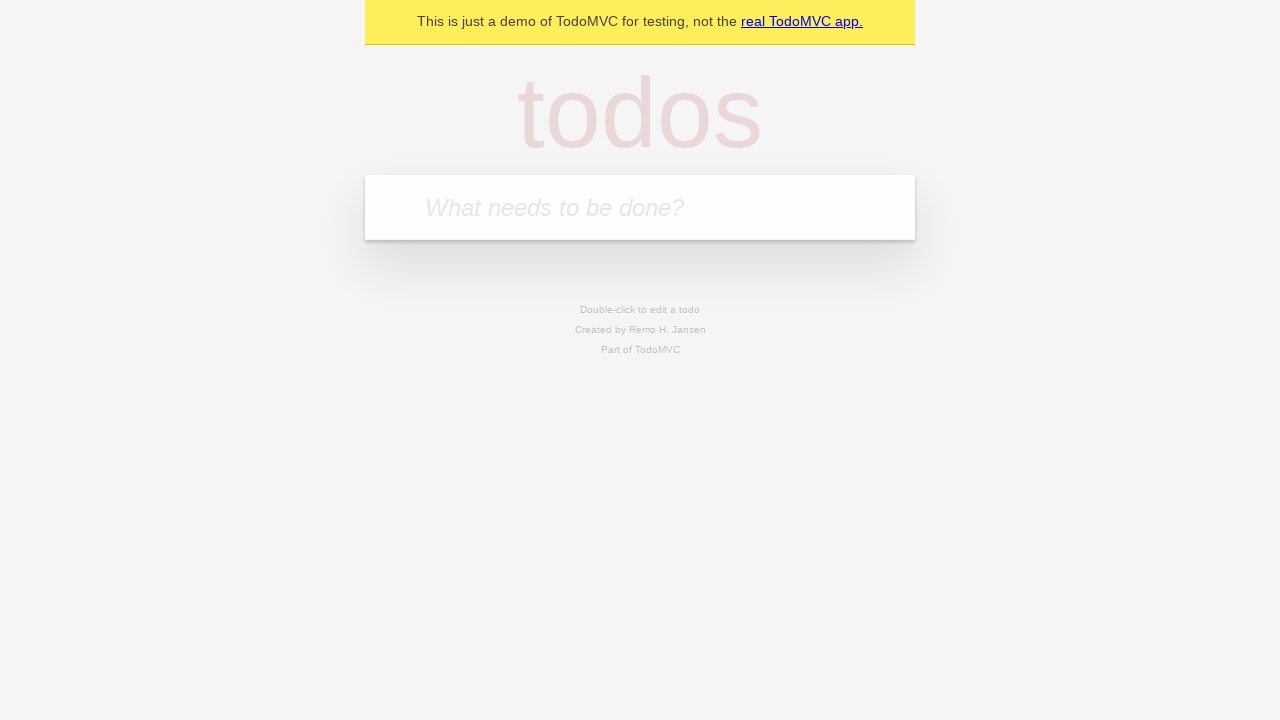

Located the todo input field
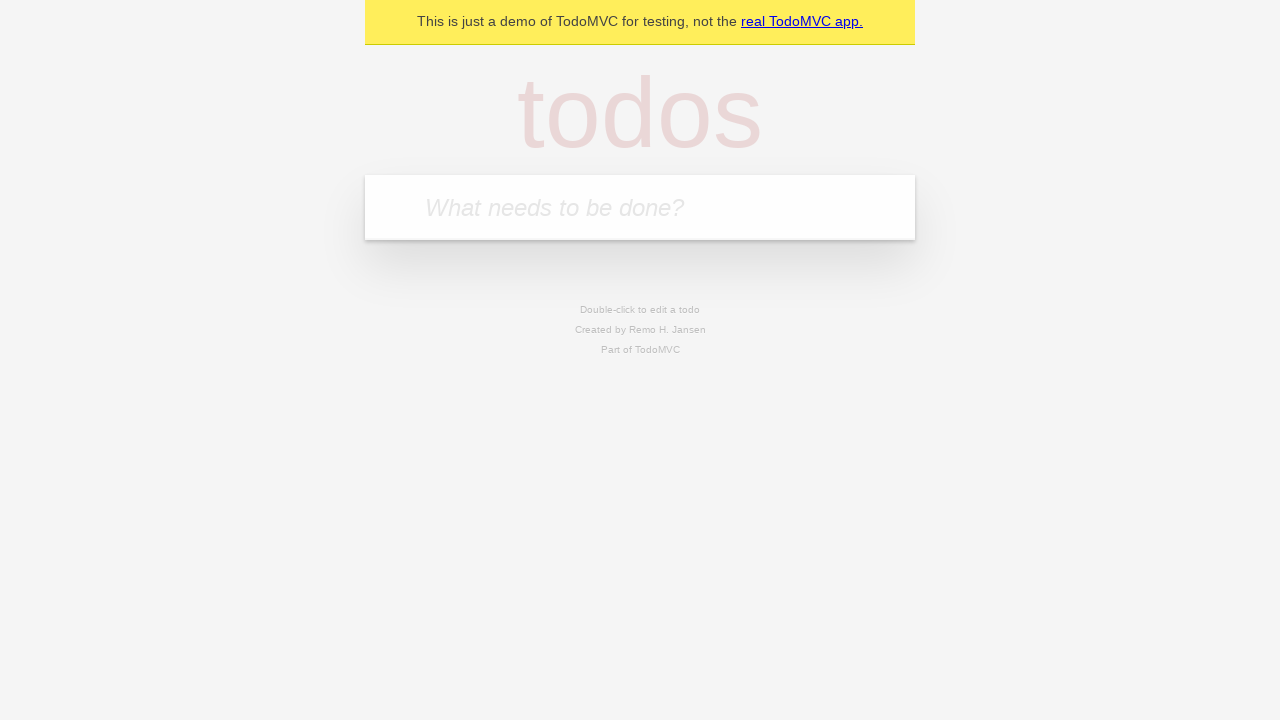

Entered 'buy some cheese' in todo input on internal:attr=[placeholder="What needs to be done?"i]
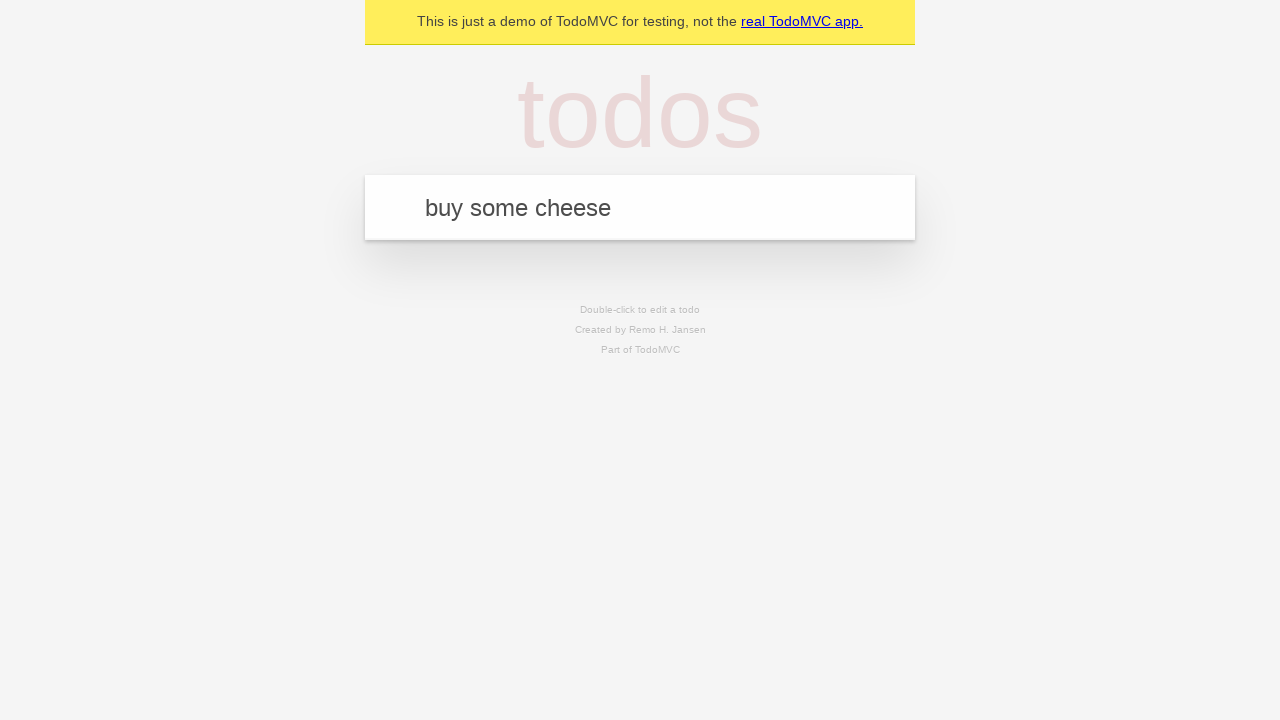

Pressed Enter to add first todo item on internal:attr=[placeholder="What needs to be done?"i]
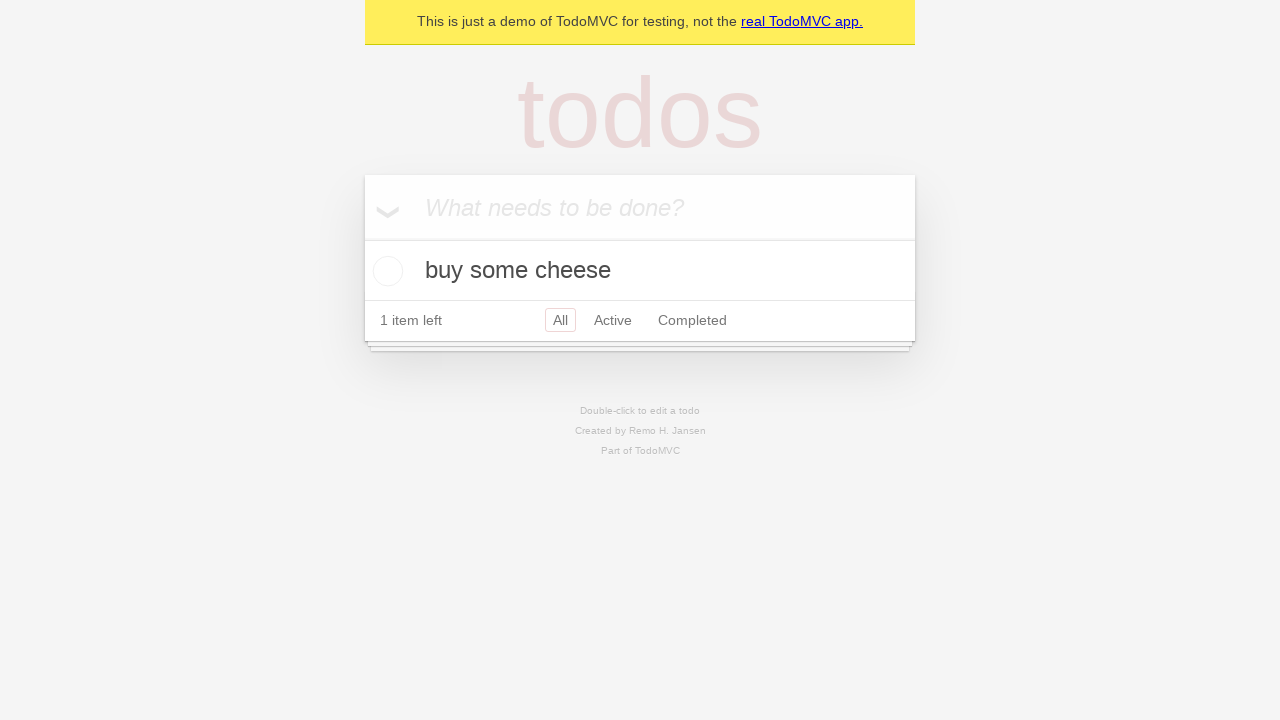

Entered 'feed the cat' in todo input on internal:attr=[placeholder="What needs to be done?"i]
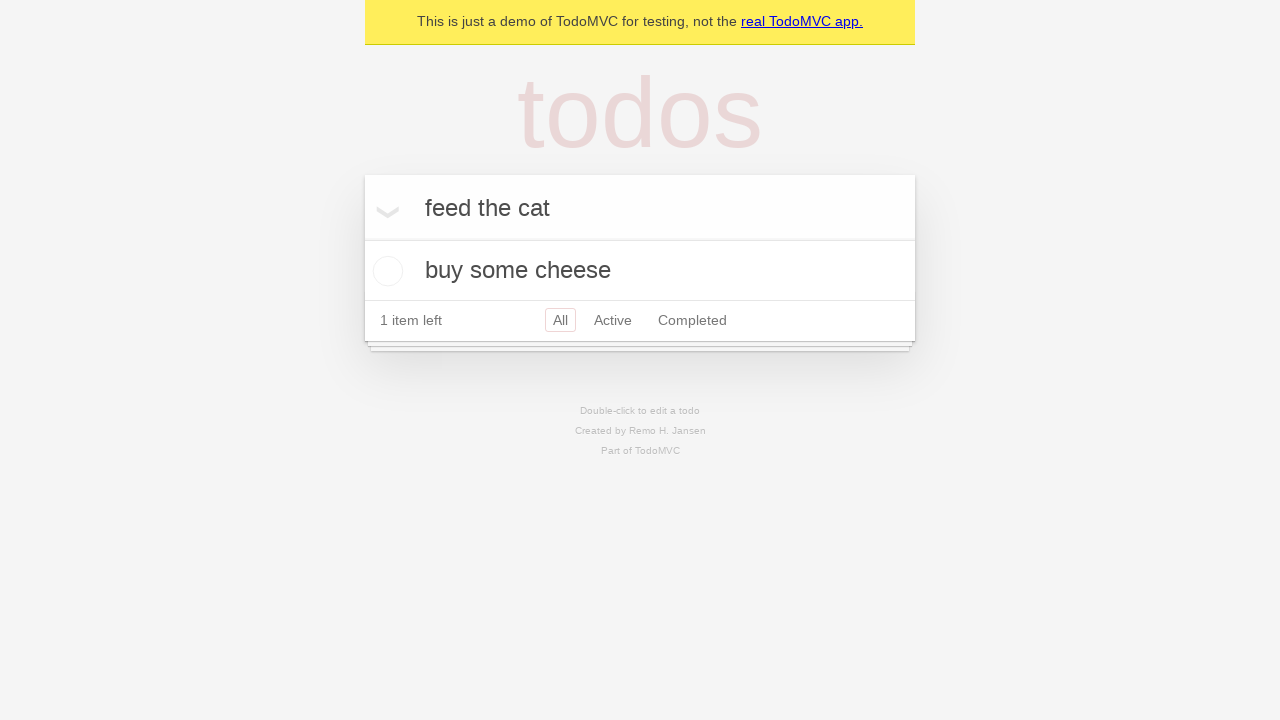

Pressed Enter to add second todo item on internal:attr=[placeholder="What needs to be done?"i]
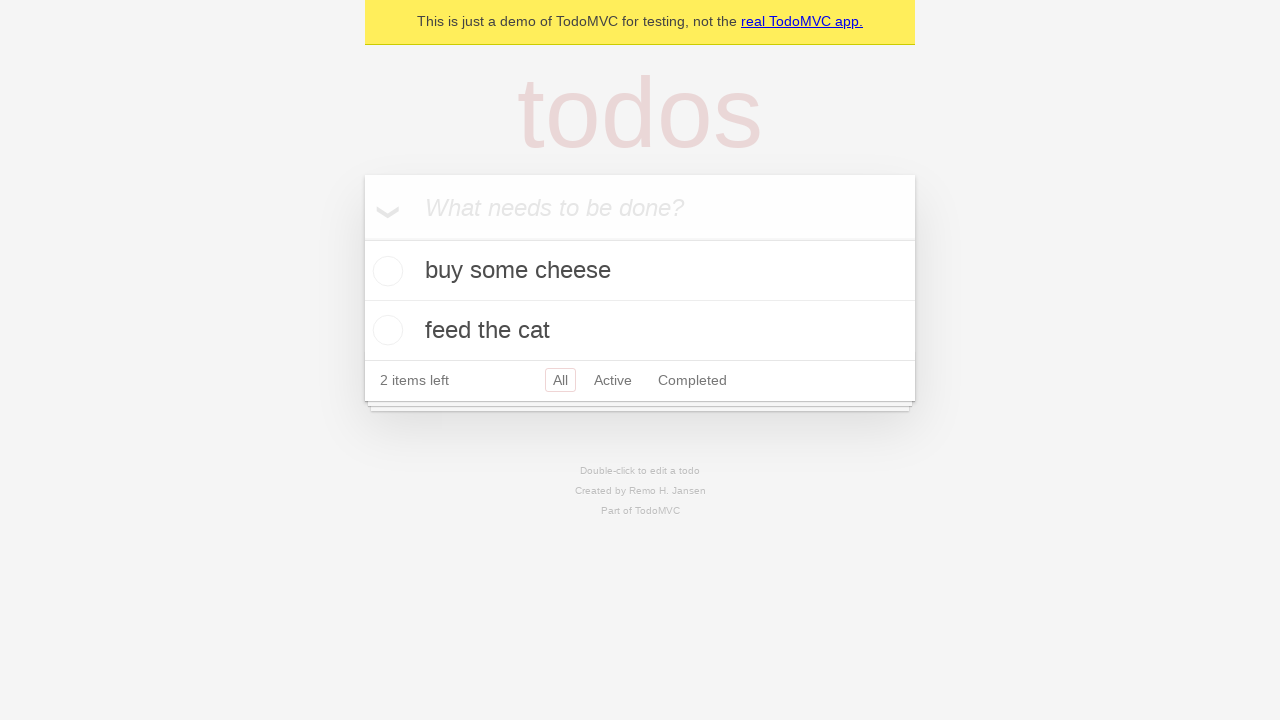

Entered 'book a doctors appointment' in todo input on internal:attr=[placeholder="What needs to be done?"i]
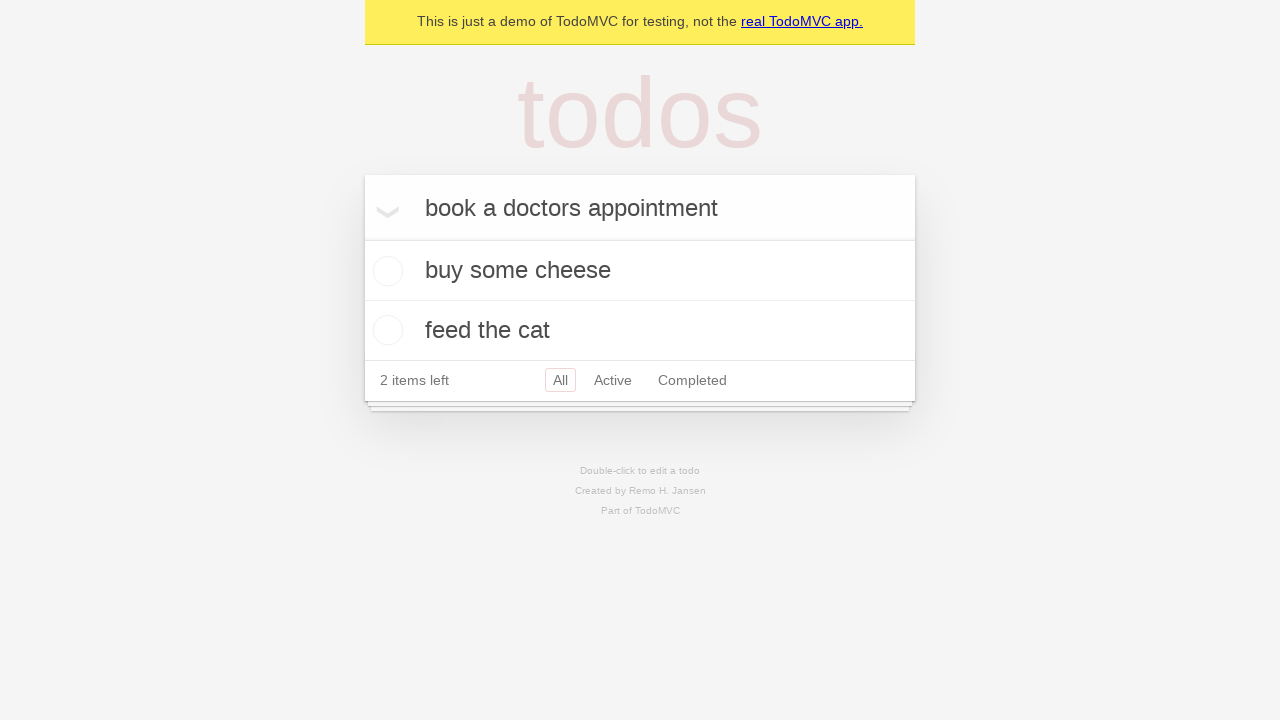

Pressed Enter to add third todo item on internal:attr=[placeholder="What needs to be done?"i]
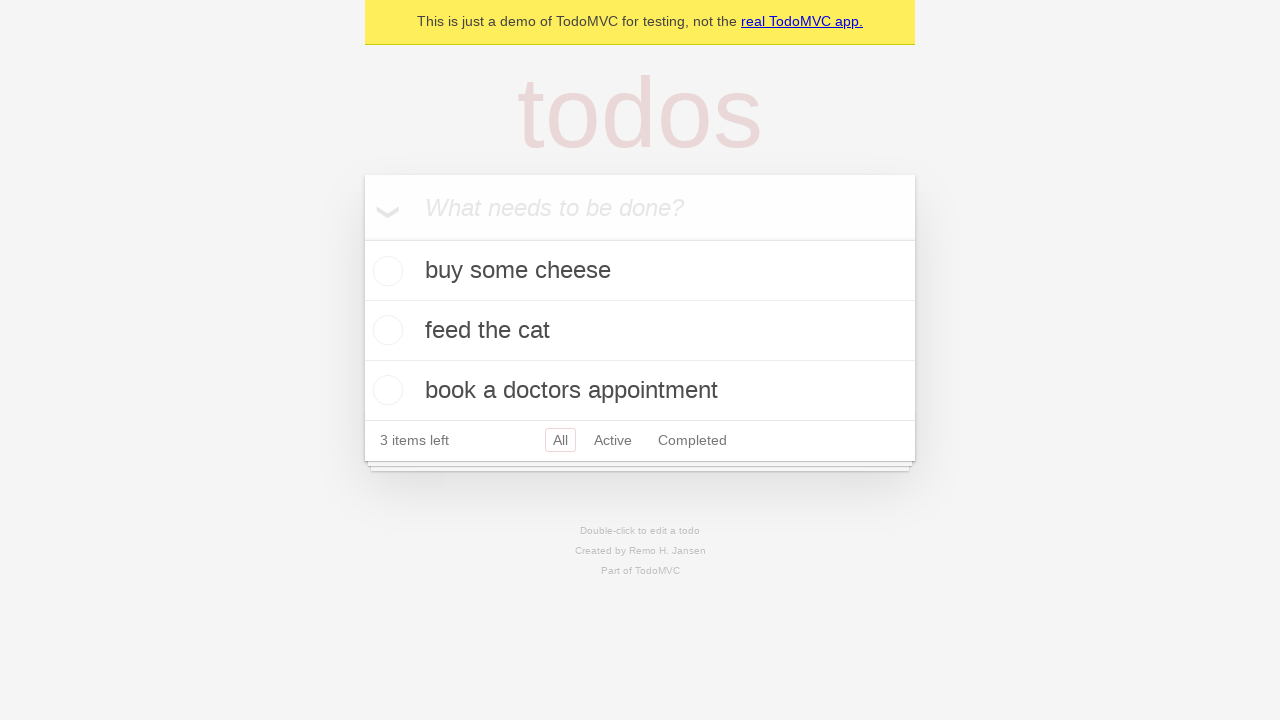

Confirmed all three todo items have been added to the page
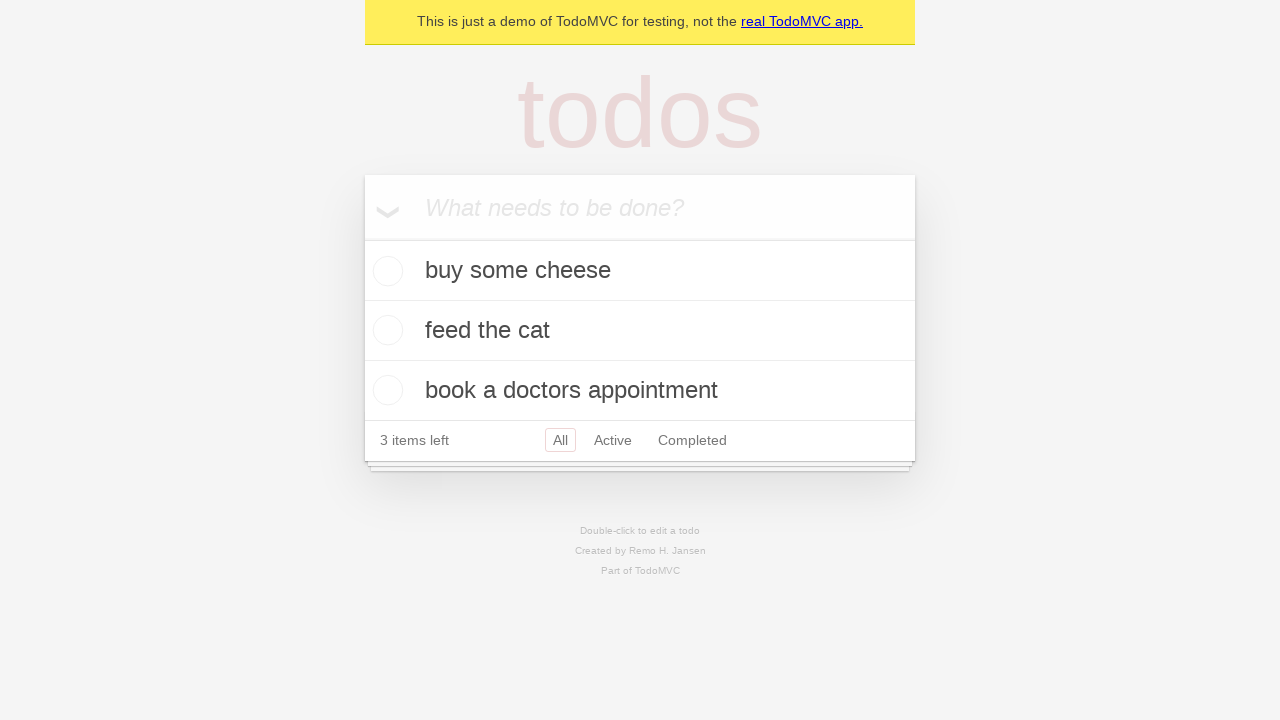

Marked second todo item ('feed the cat') as complete at (385, 330) on internal:testid=[data-testid="todo-item"s] >> nth=1 >> internal:role=checkbox
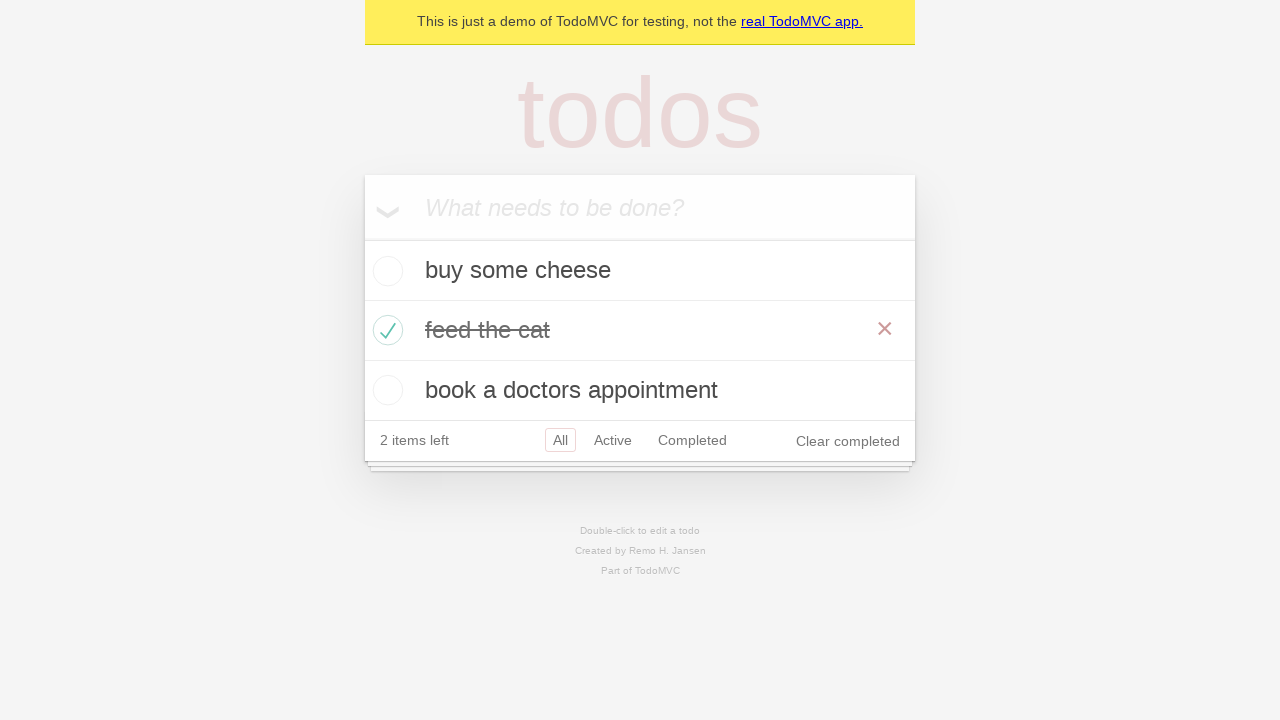

Clicked the Active filter to display only incomplete items at (613, 440) on internal:role=link[name="Active"i]
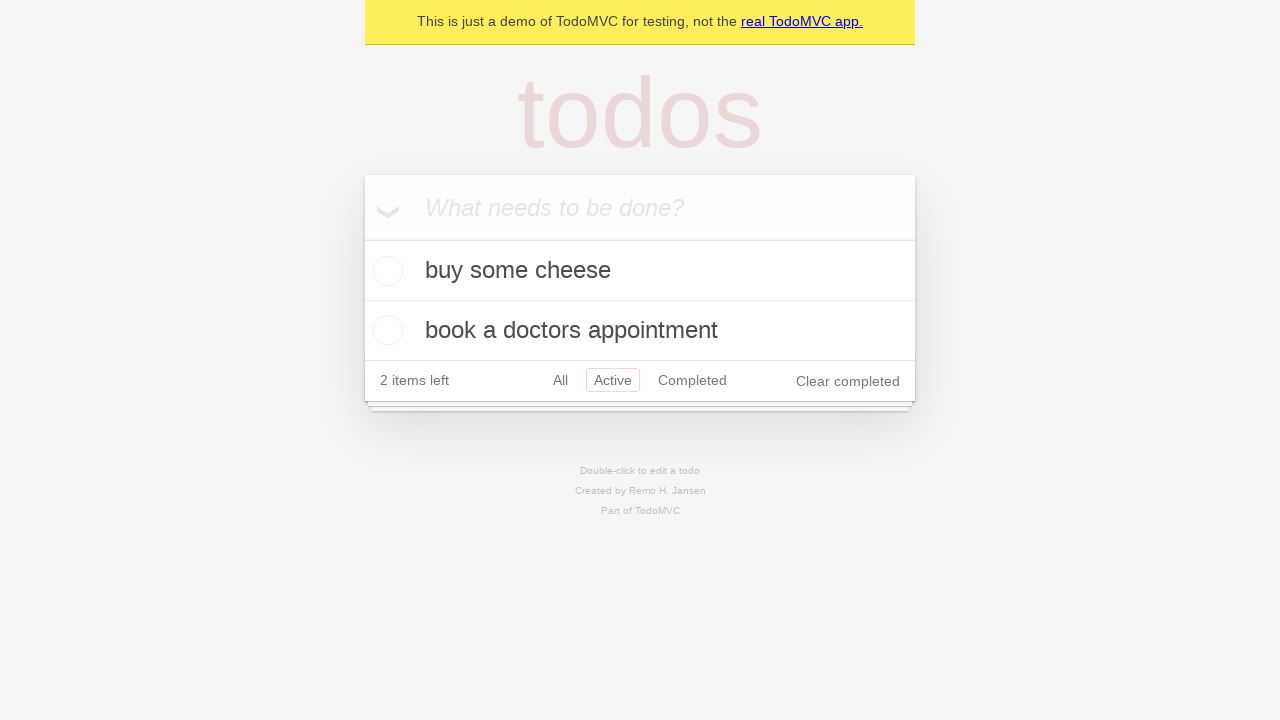

Confirmed filtered view now shows 2 active (incomplete) todo items
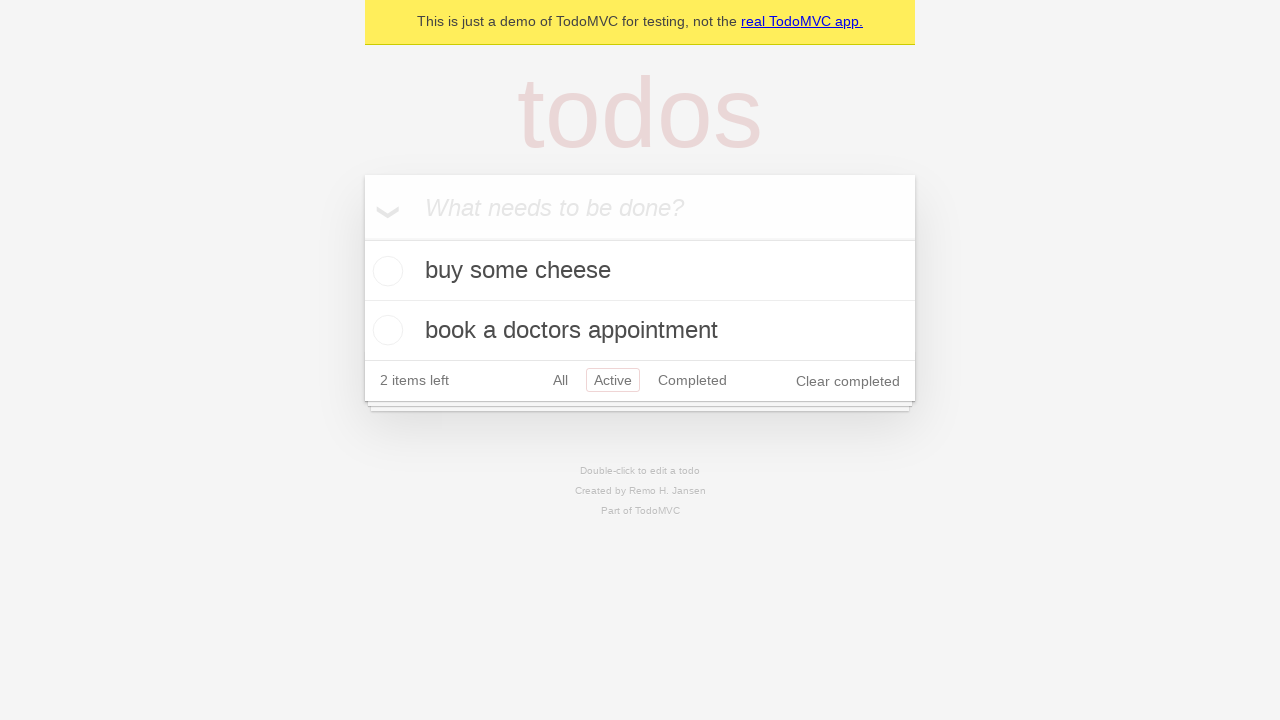

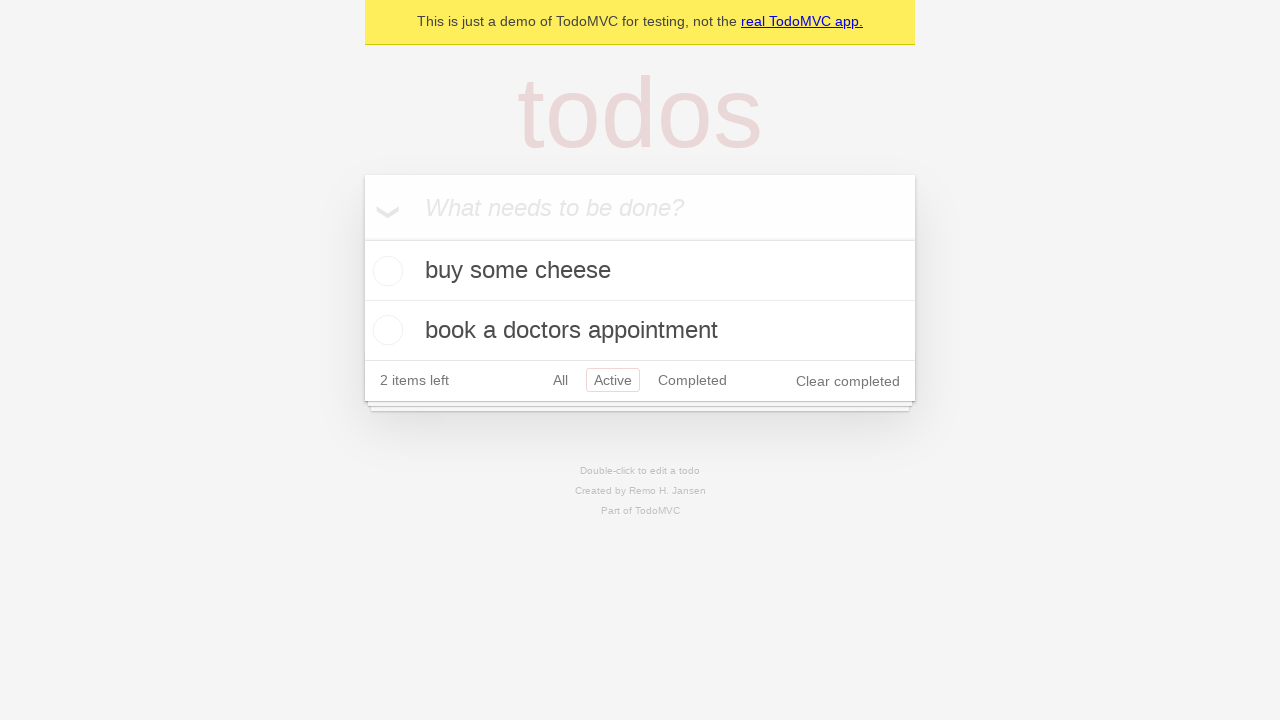